Fills in first name and last name fields

Starting URL: https://trytestingthis.netlify.app/

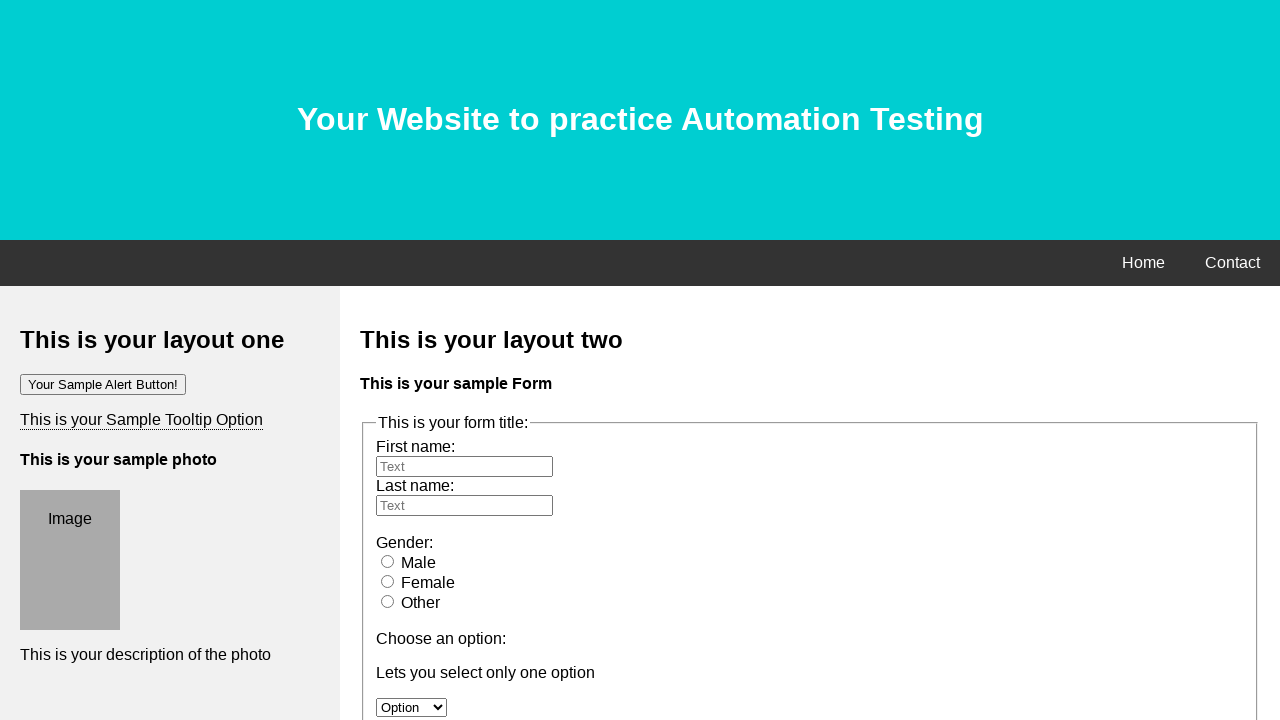

Filled first name field with 'Rubaiyat E' on #fname
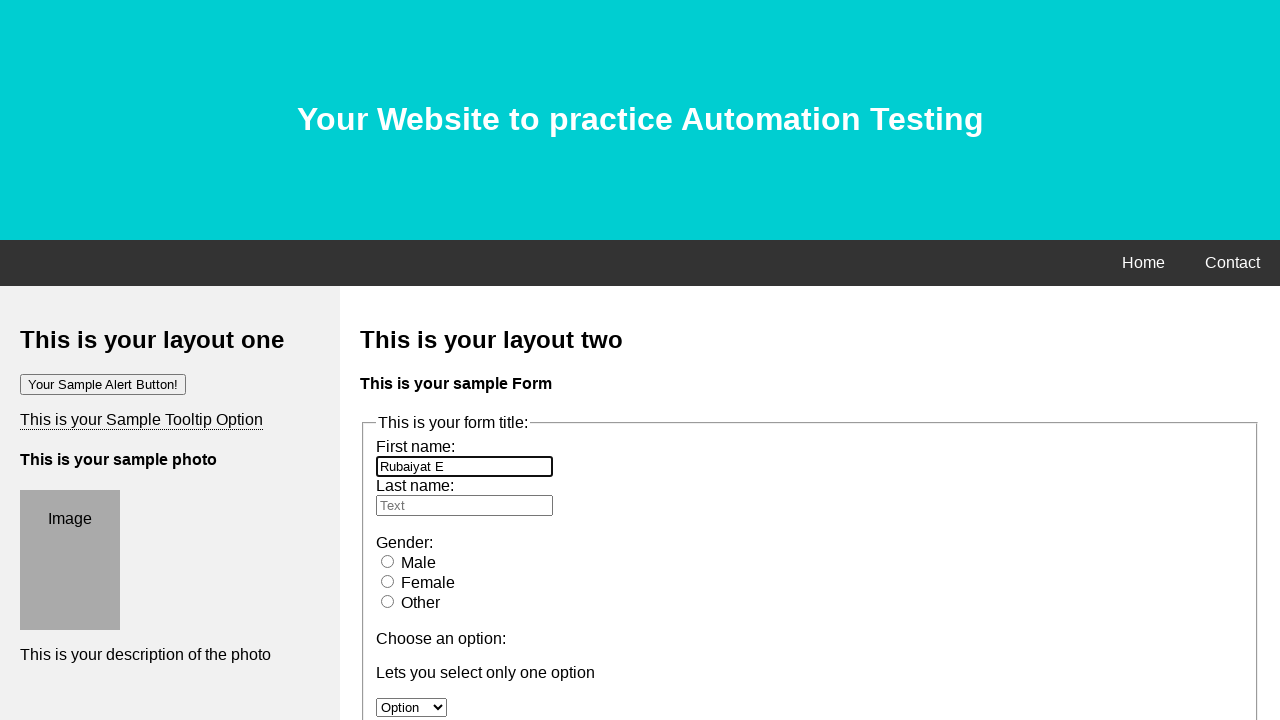

Filled last name field with 'Mohammad' on #lname
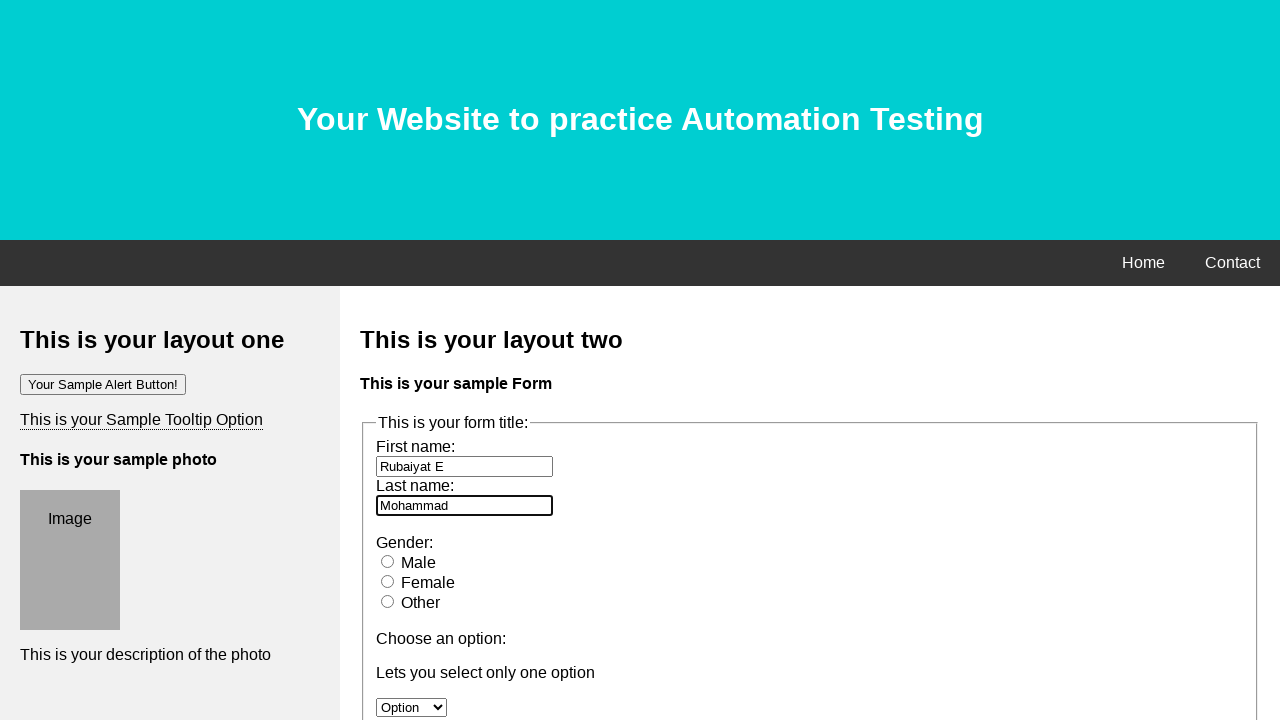

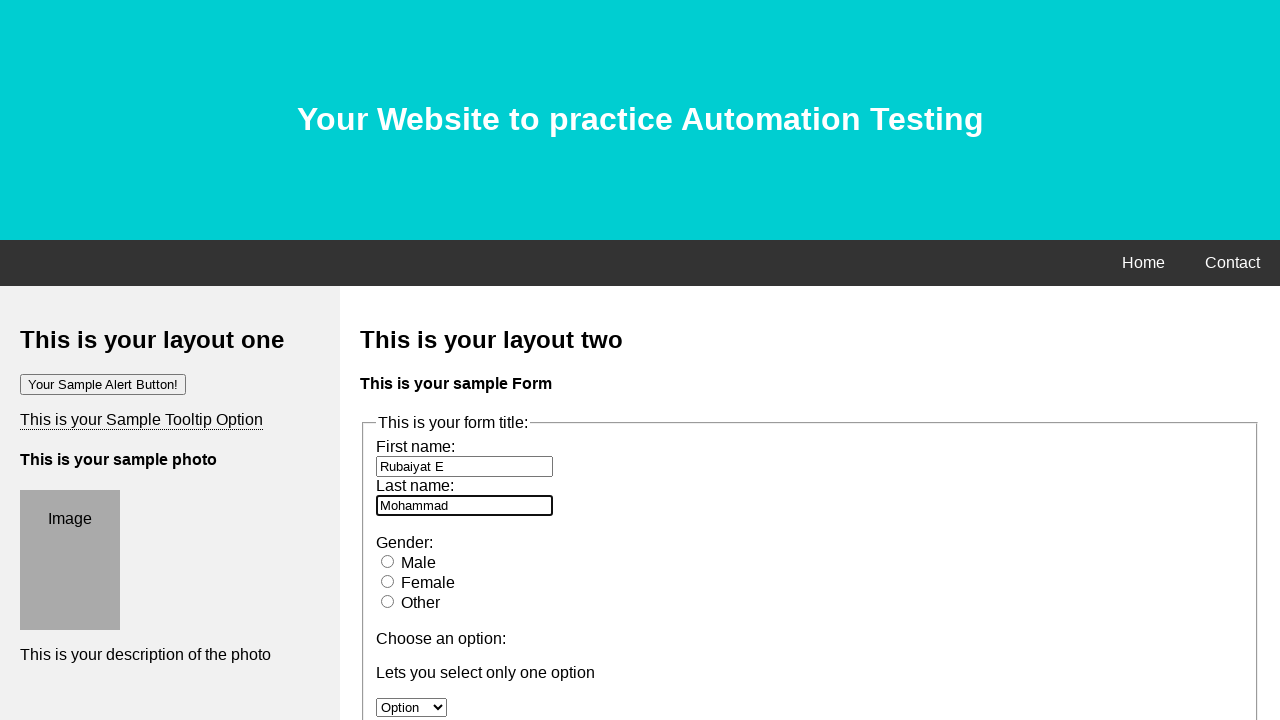